Tests window handling functionality by opening a new window, switching between parent and child windows, and verifying content in both

Starting URL: https://the-internet.herokuapp.com/

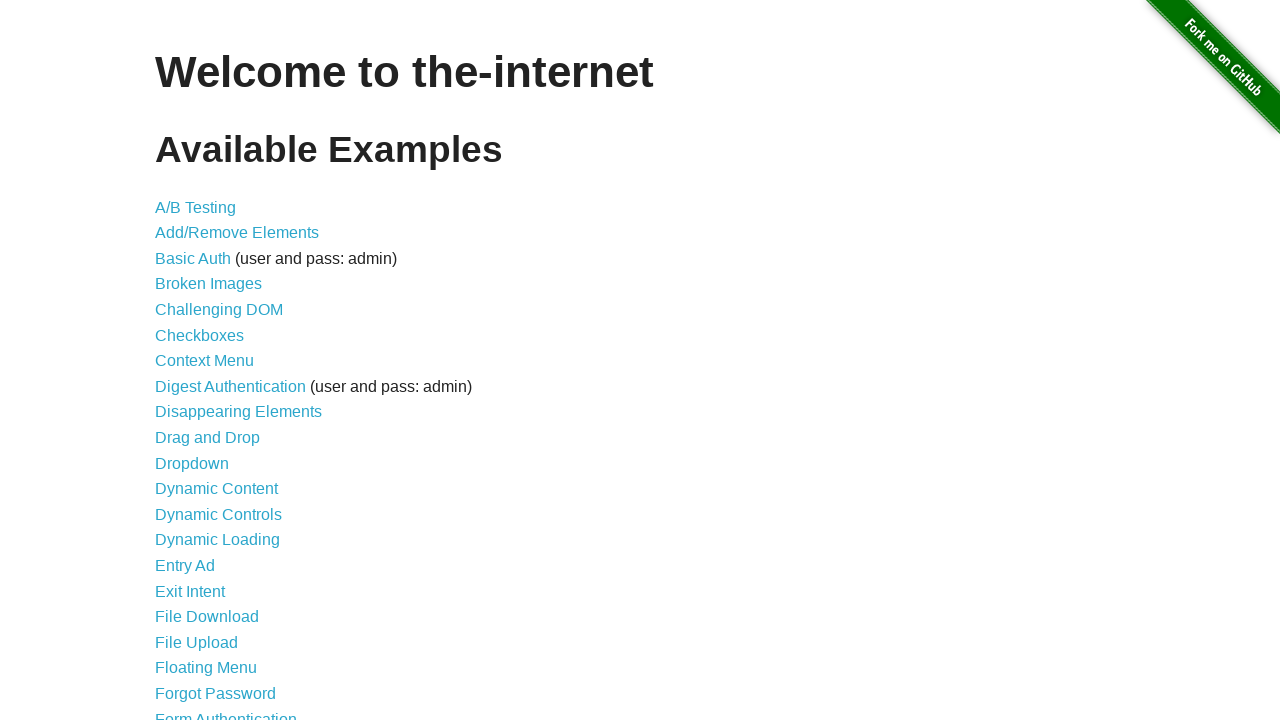

Clicked on Multiple Windows link at (218, 369) on text='Multiple Windows'
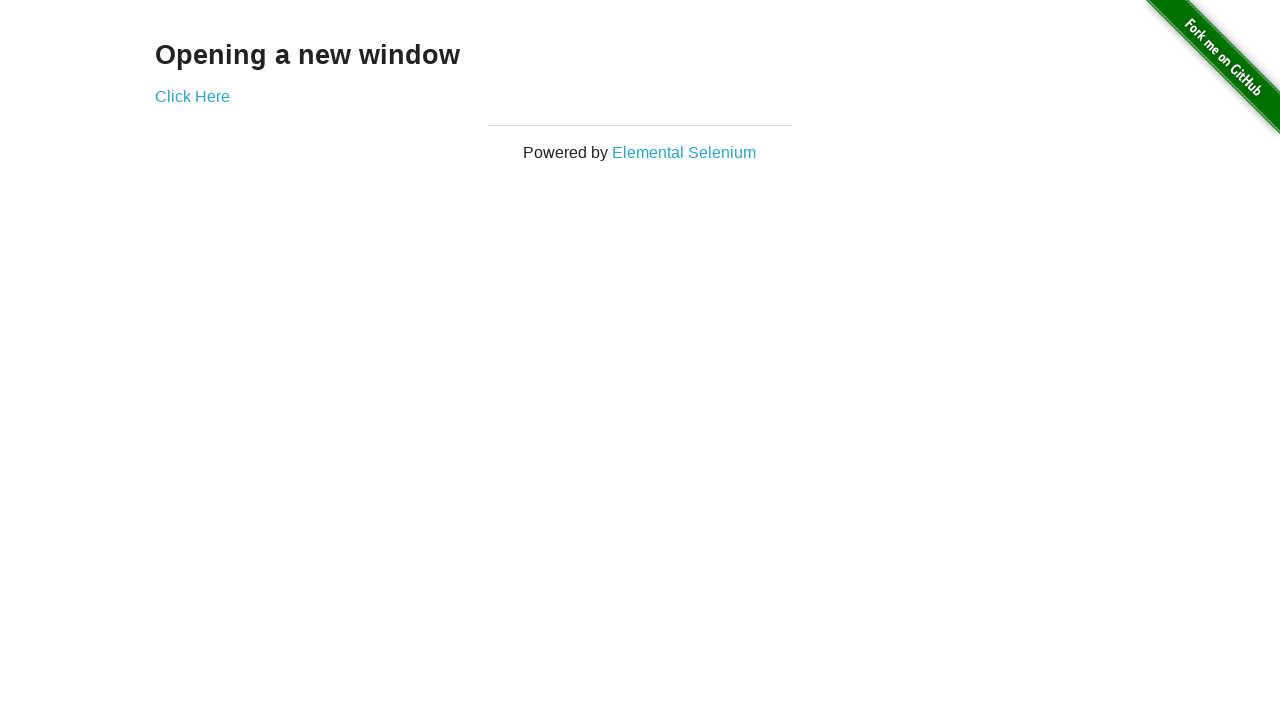

Clicked 'Click Here' button to open new window at (192, 96) on text='Click Here'
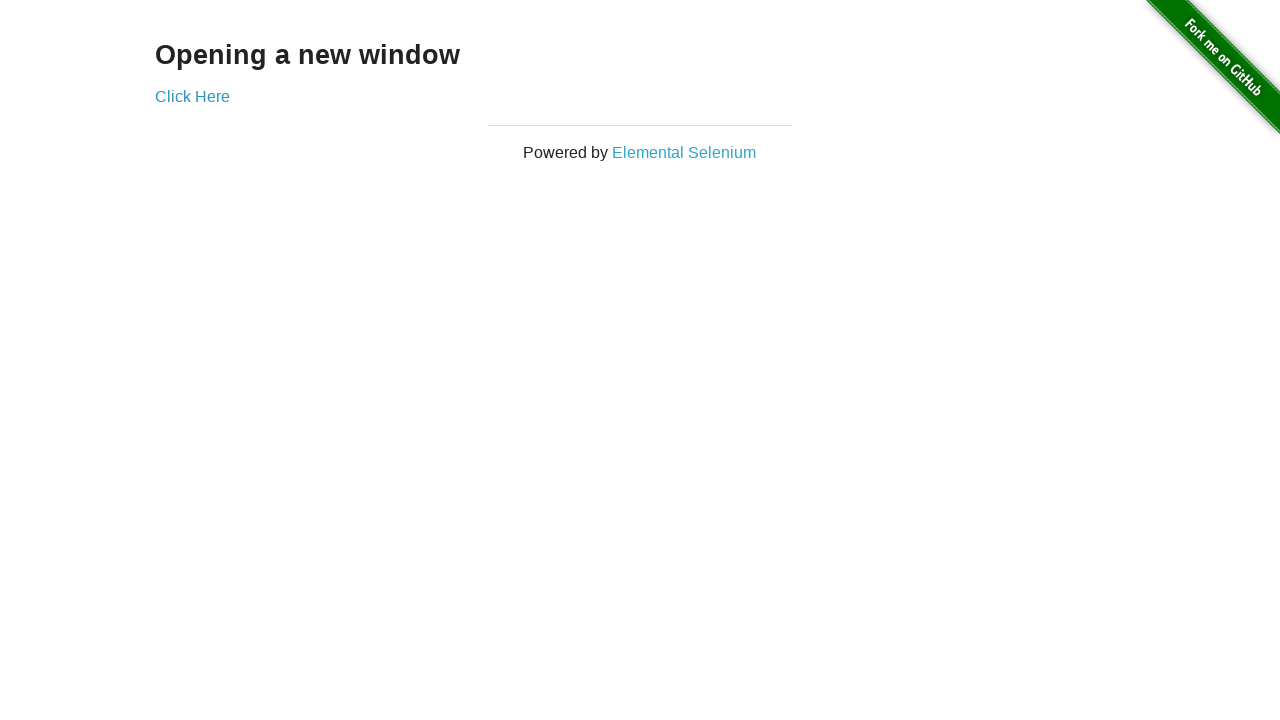

New window opened and captured
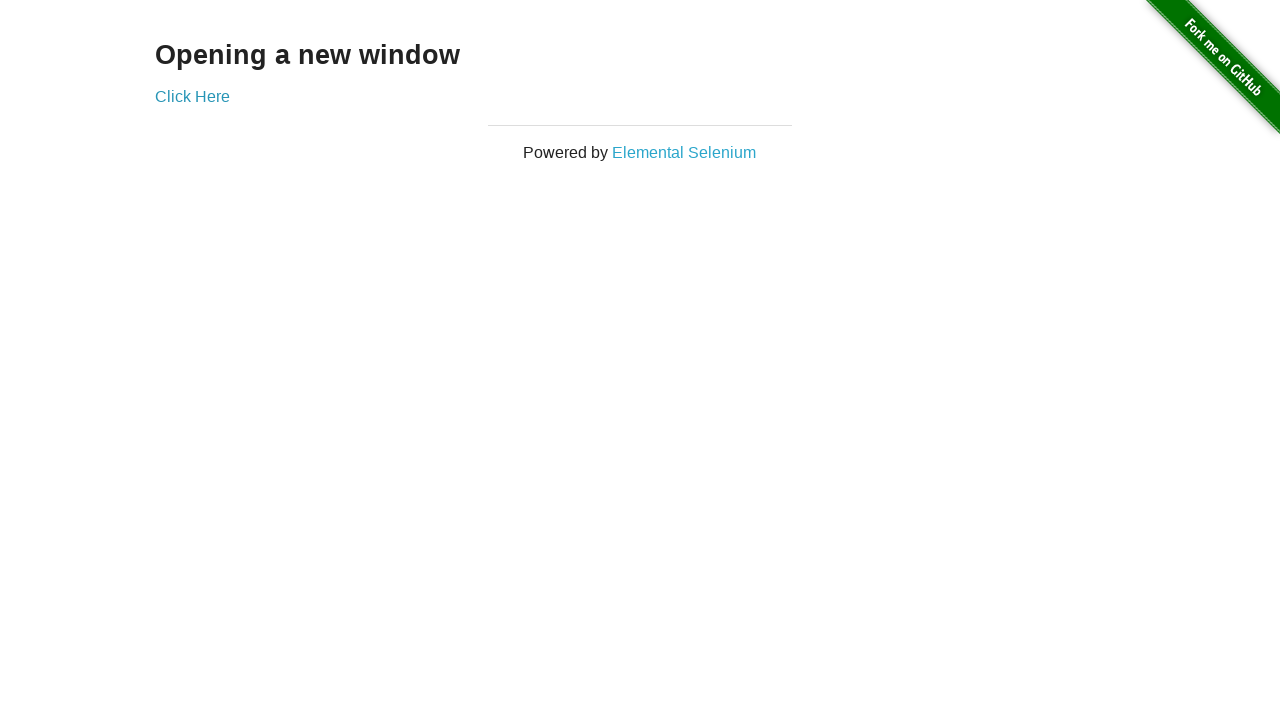

New window page fully loaded
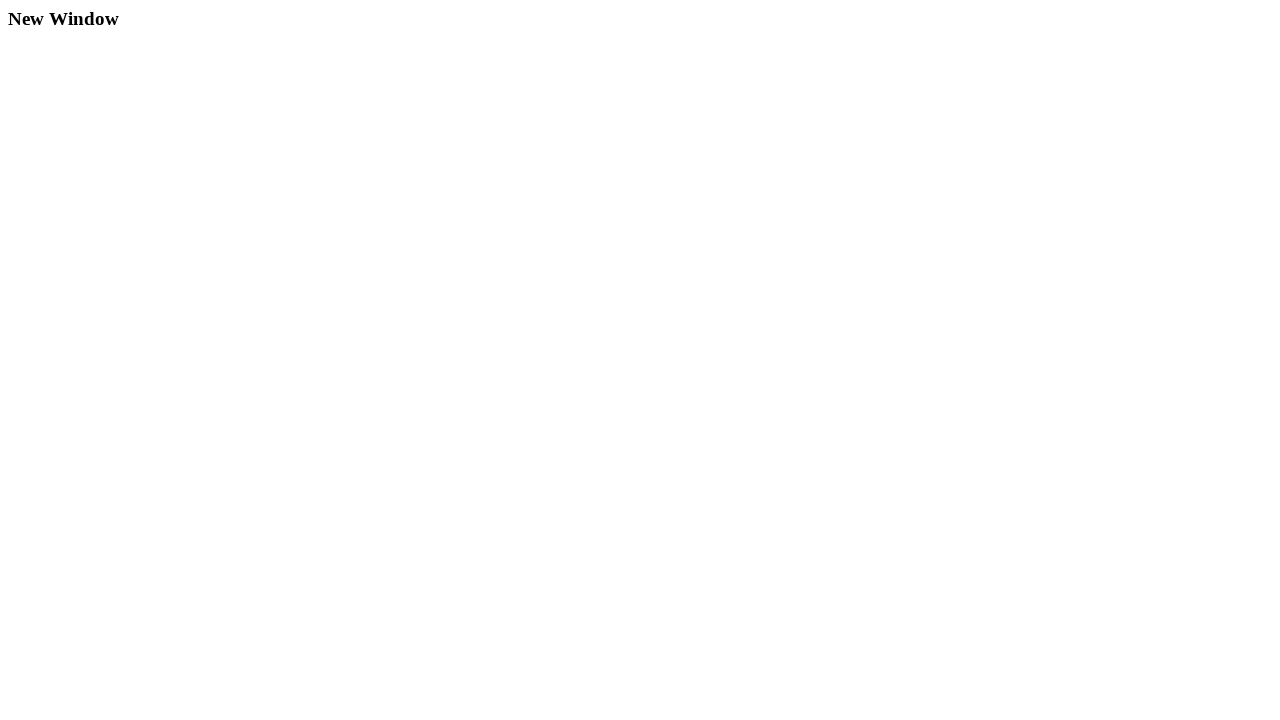

Verified 'New Window' heading is visible in child window
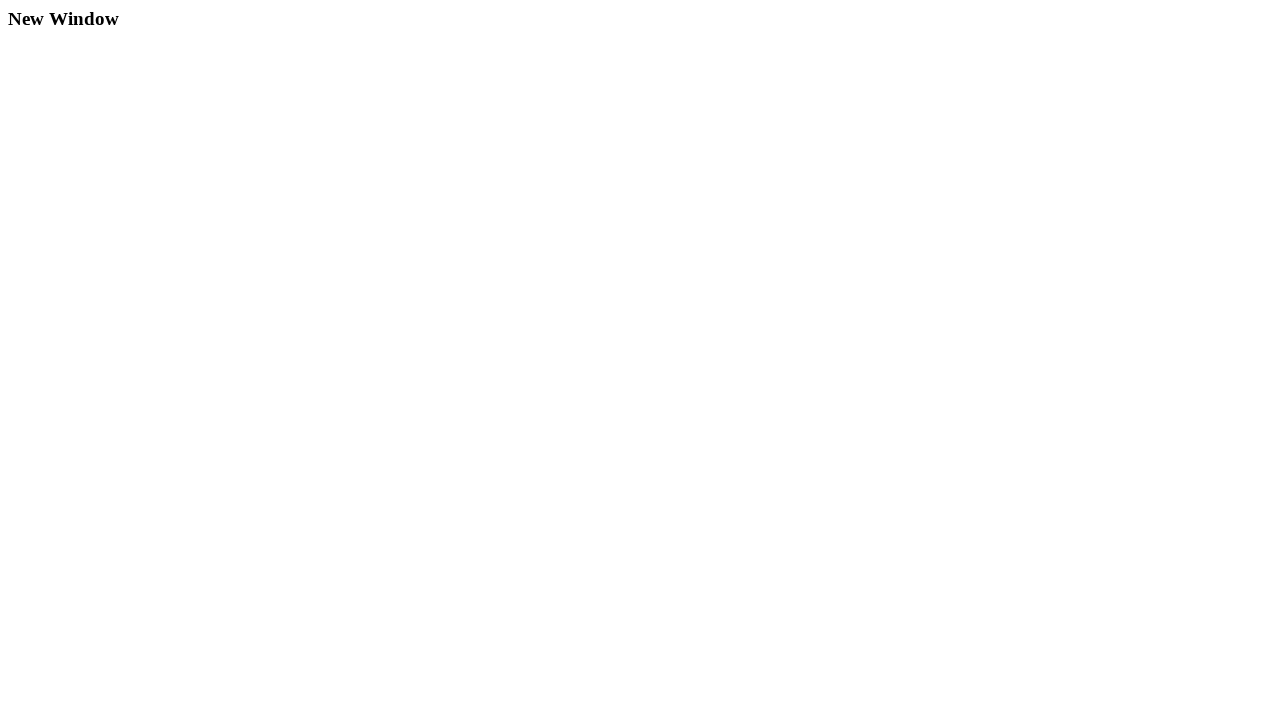

Verified 'Opening a new window' heading is visible in parent window
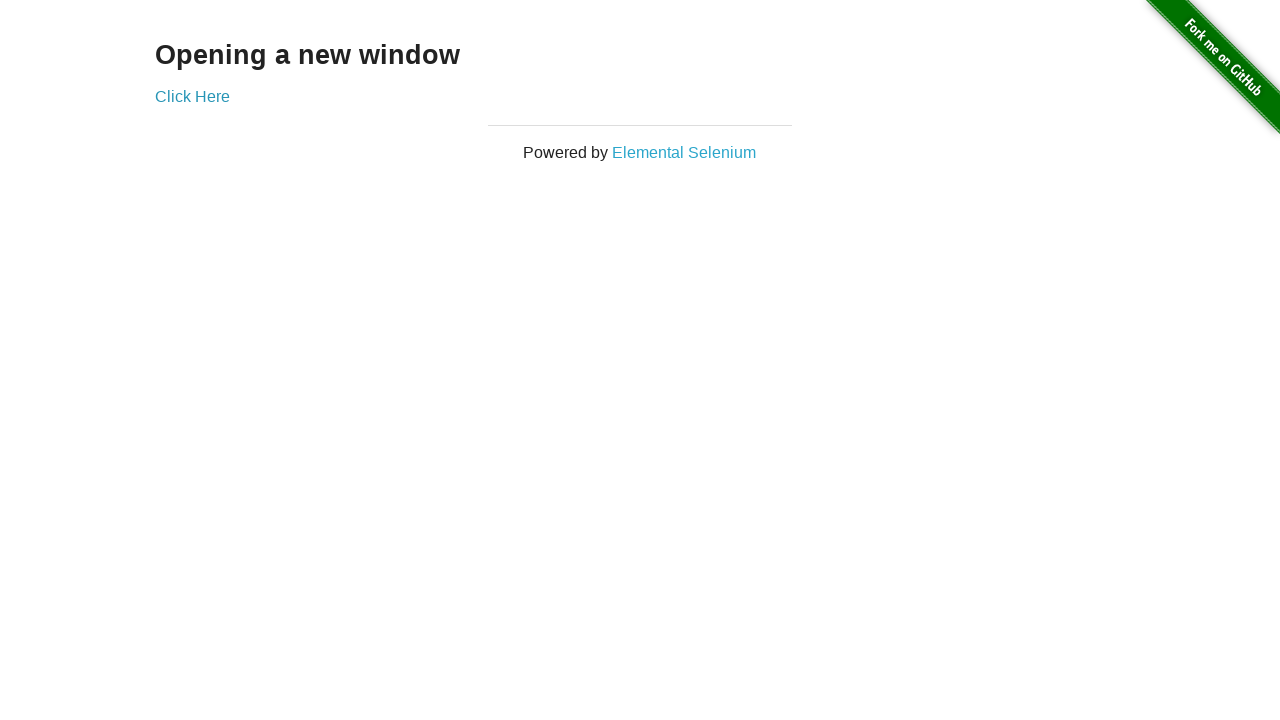

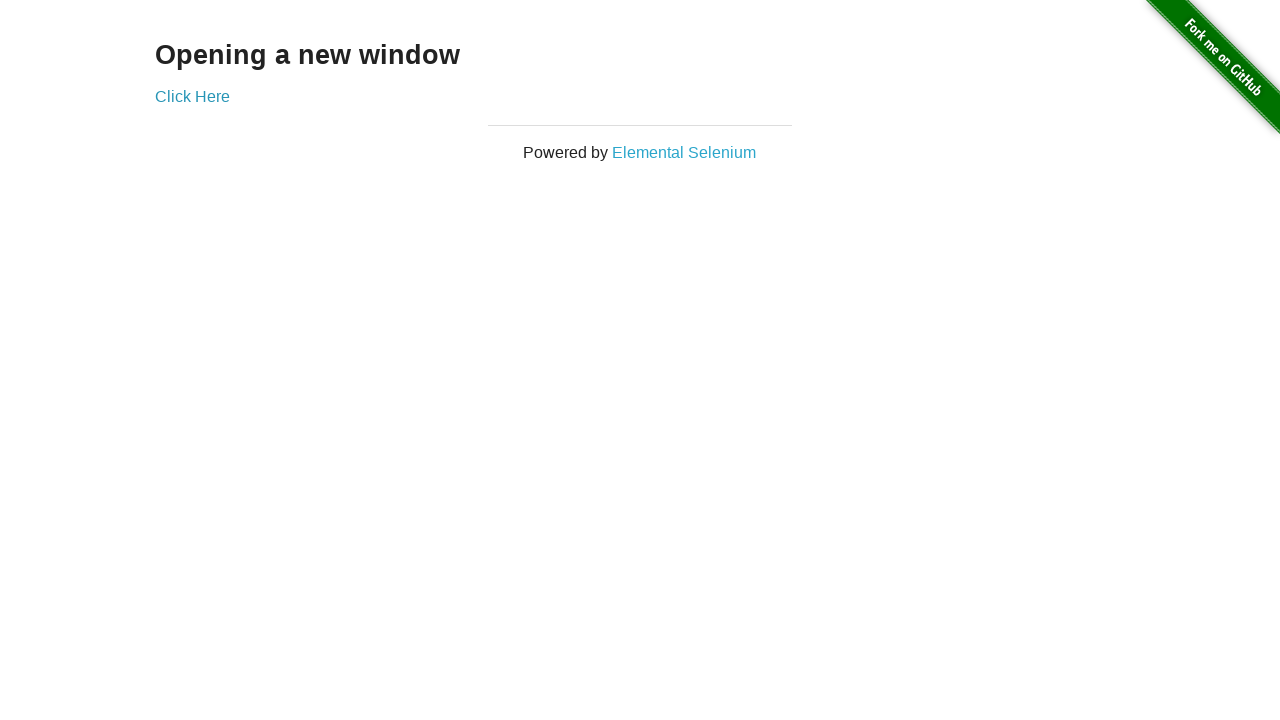